Navigates to a page with loading images to test page load behavior

Starting URL: https://bonigarcia.dev/selenium-webdriver-java/loading-images.html

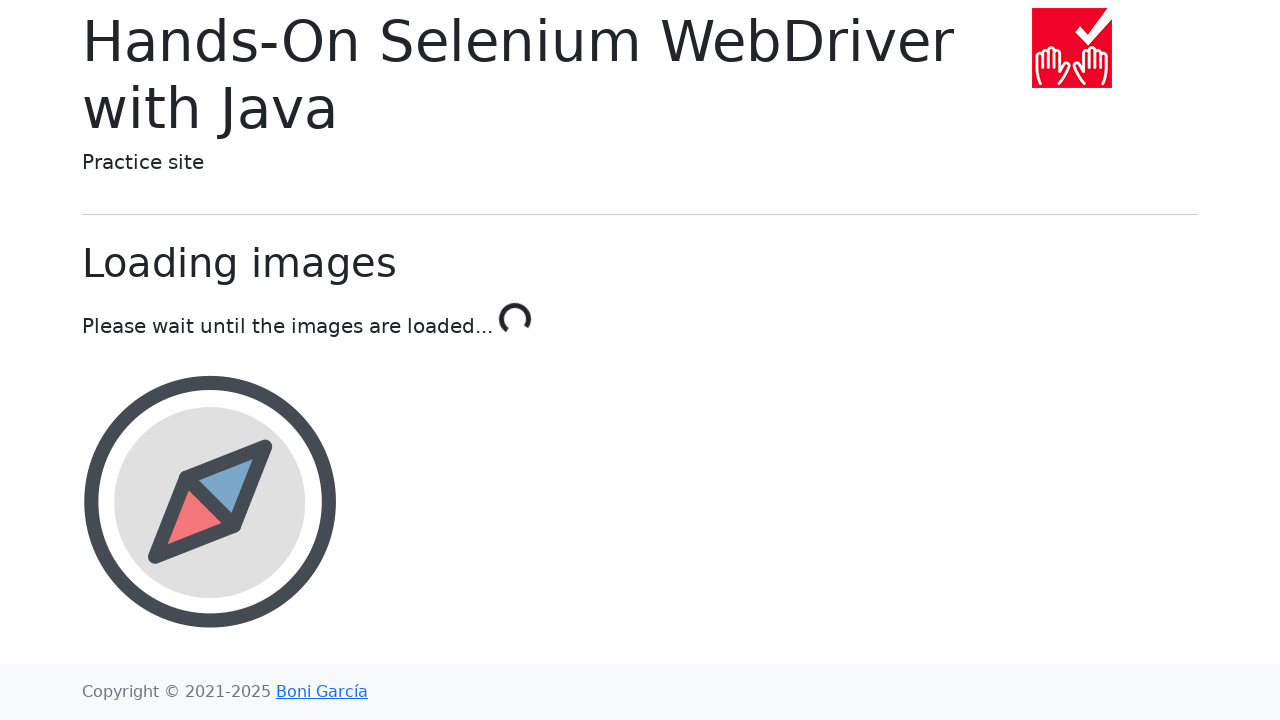

Navigated to loading images test page
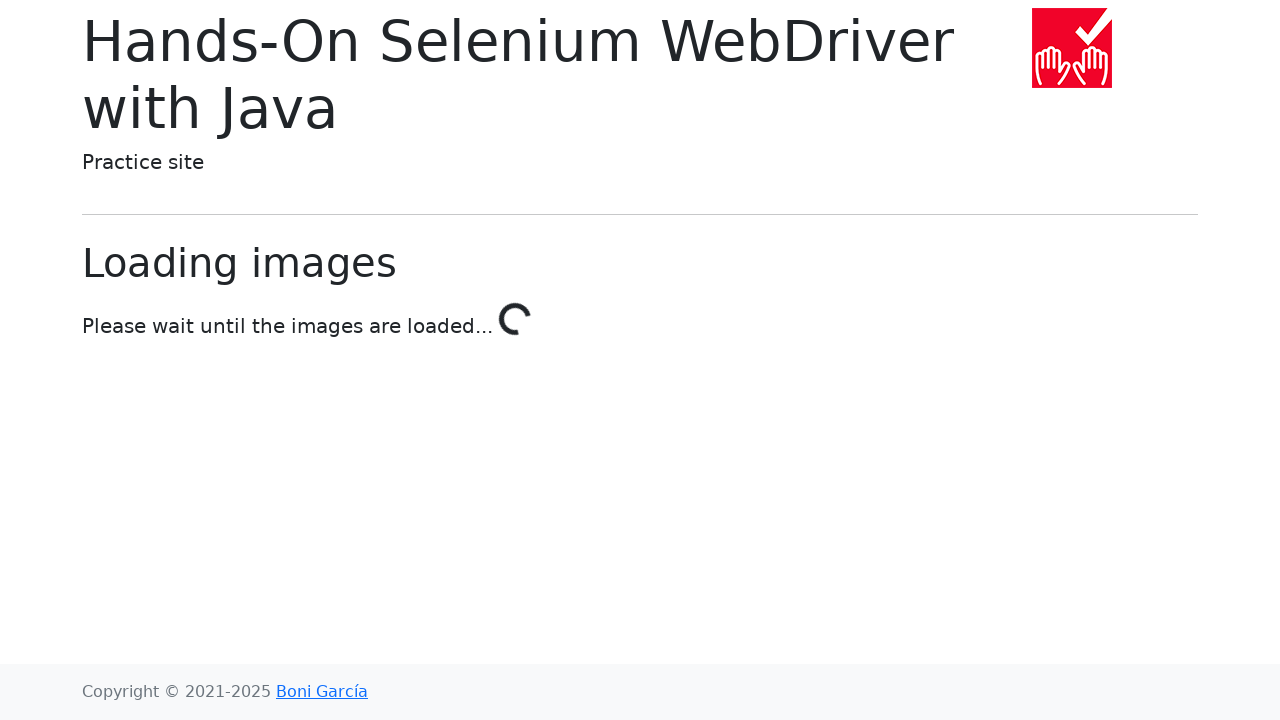

Waited for page to reach network idle state
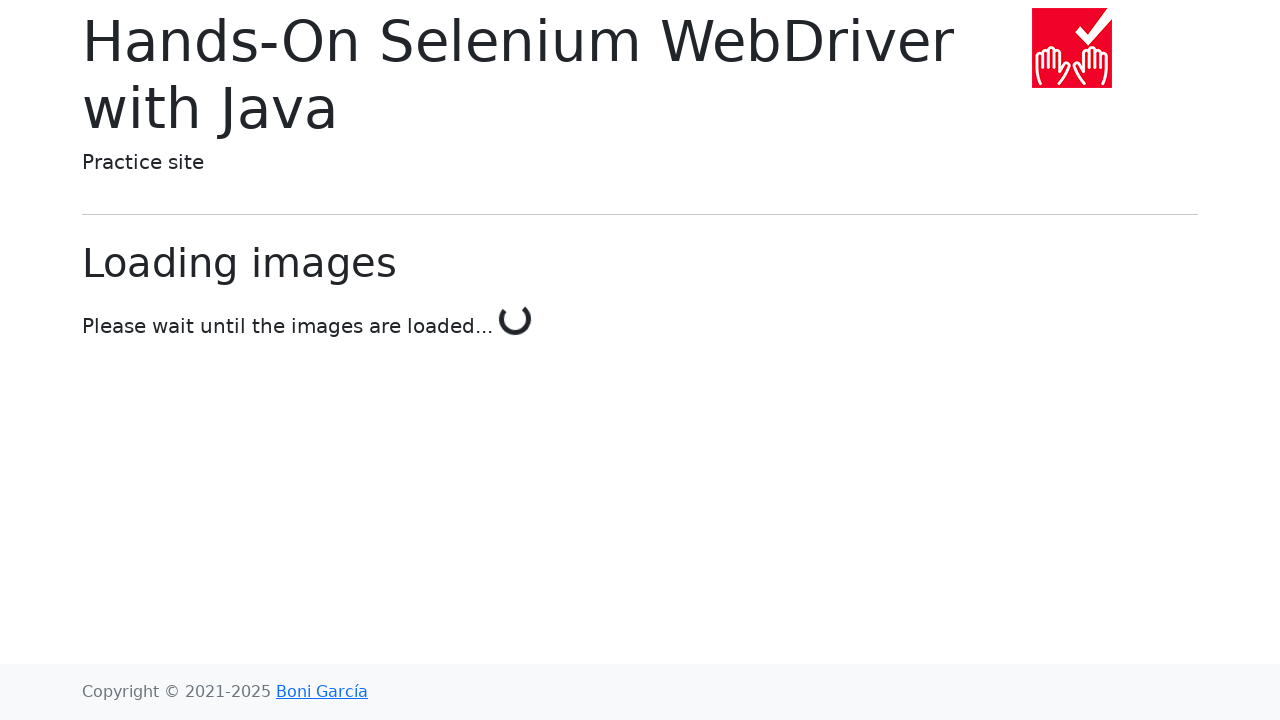

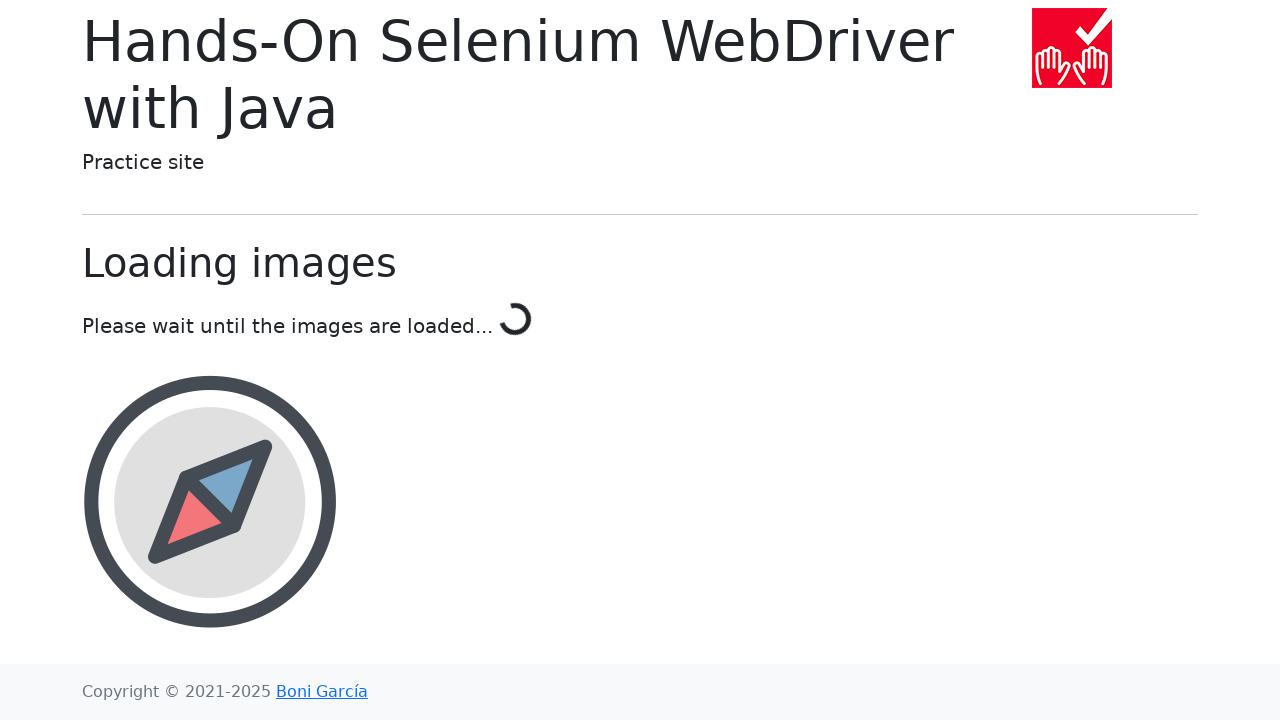